Tests the jQuery UI datepicker functionality by navigating through months/years and selecting a specific future date

Starting URL: https://jqueryui.com/datepicker/

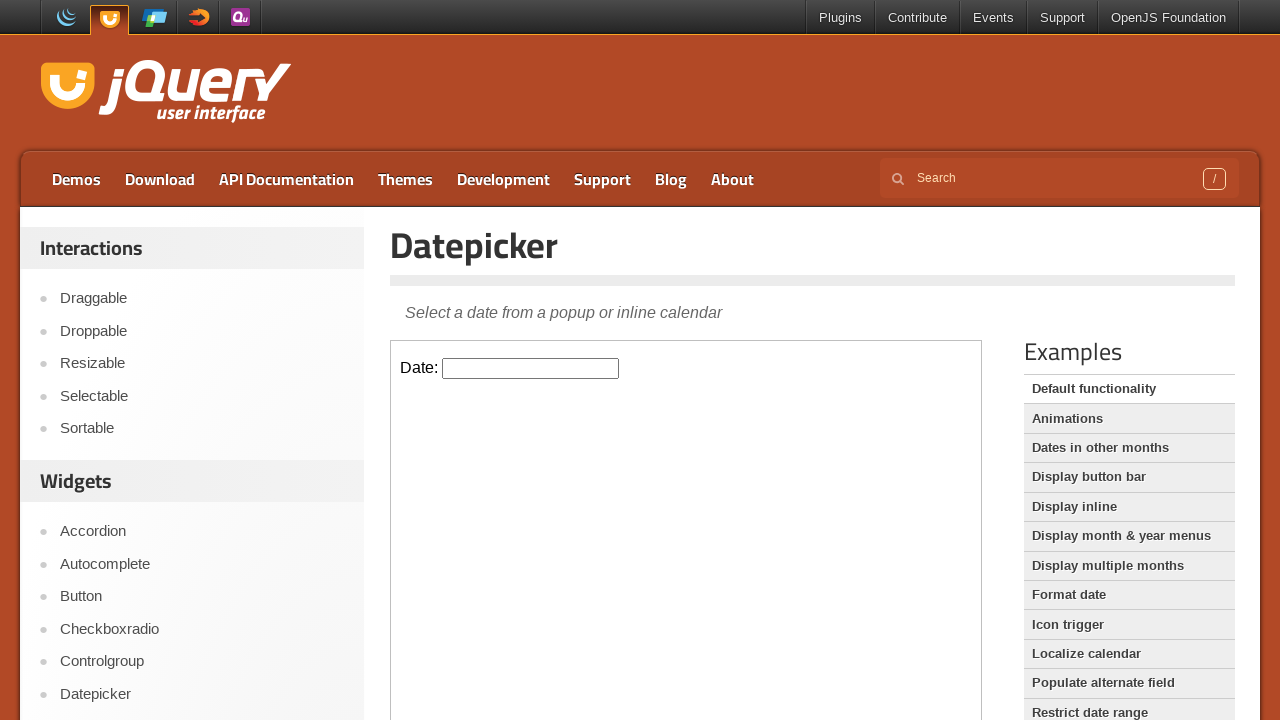

Located the iframe containing the datepicker
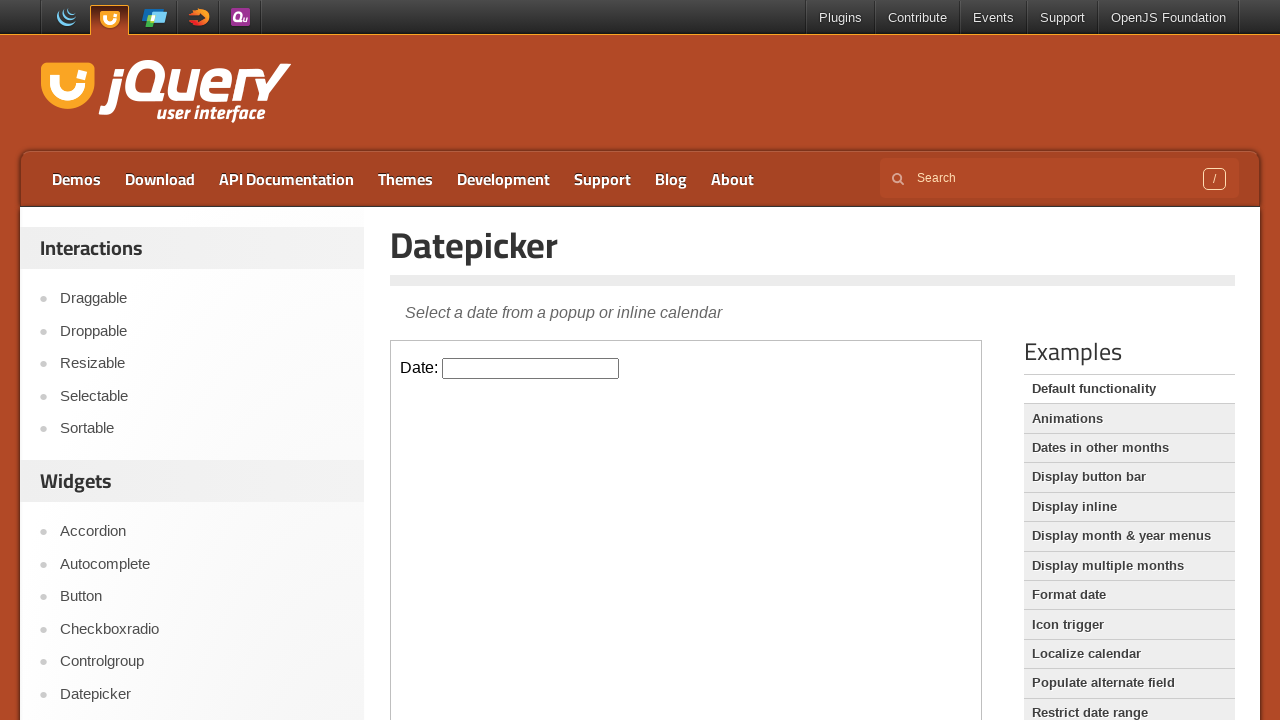

Located the datepicker input field
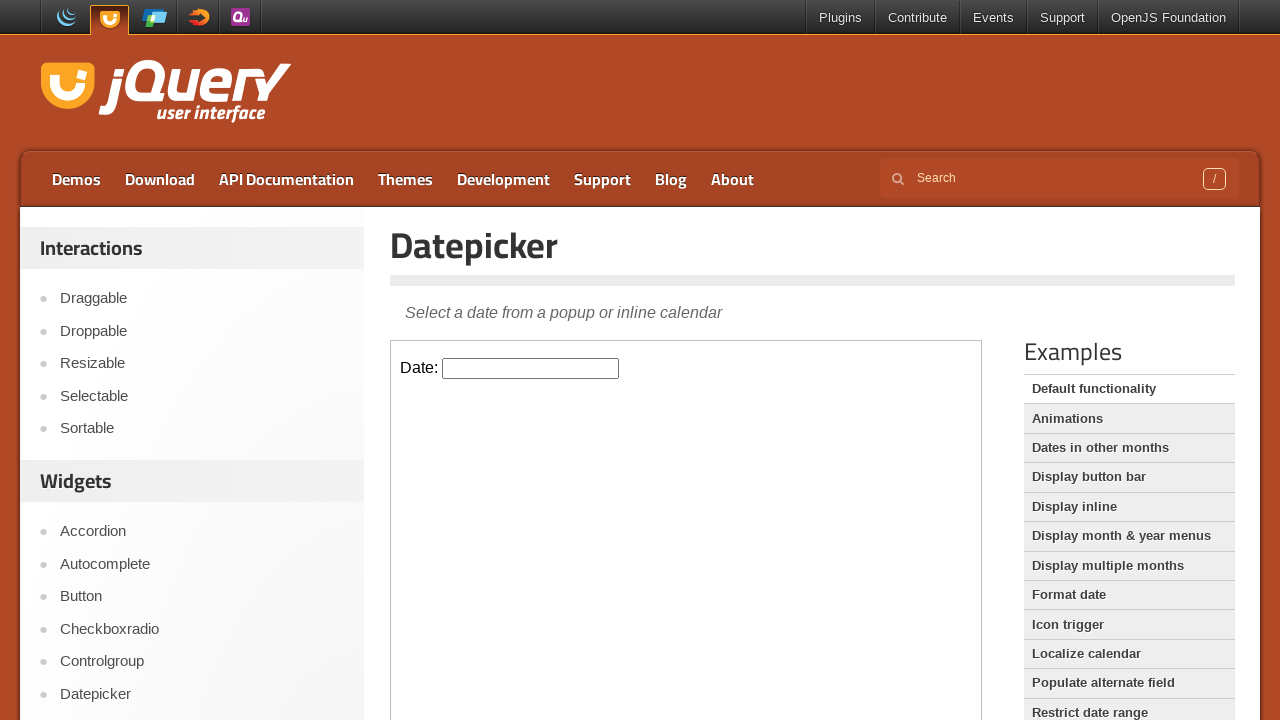

Clicked datepicker input to open calendar at (531, 368) on iframe >> nth=0 >> internal:control=enter-frame >> input#datepicker
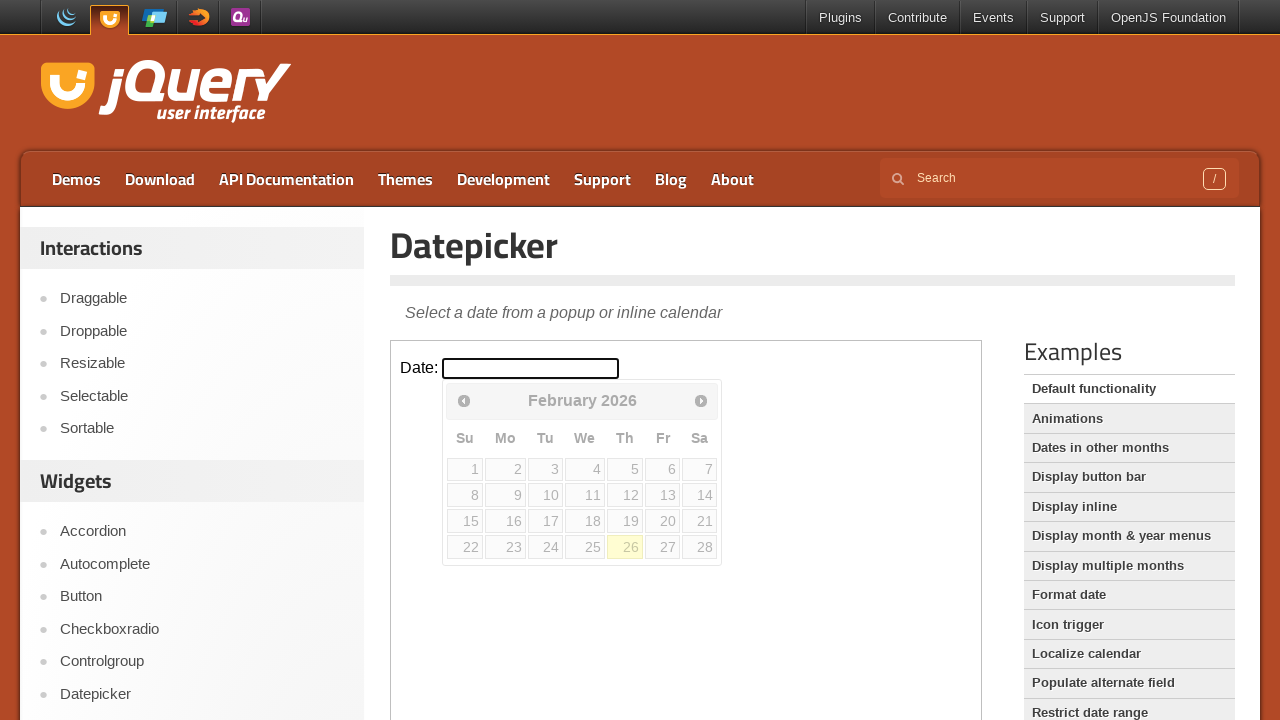

Retrieved current month: February
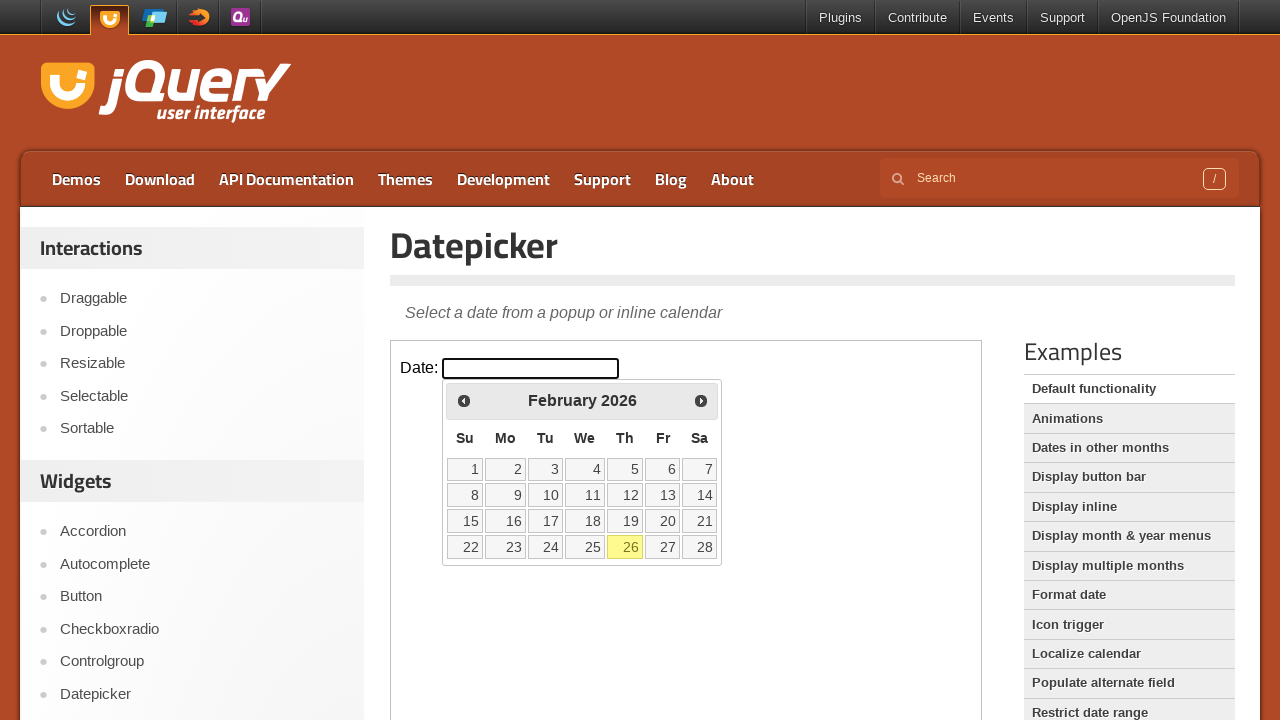

Retrieved current year: 2026
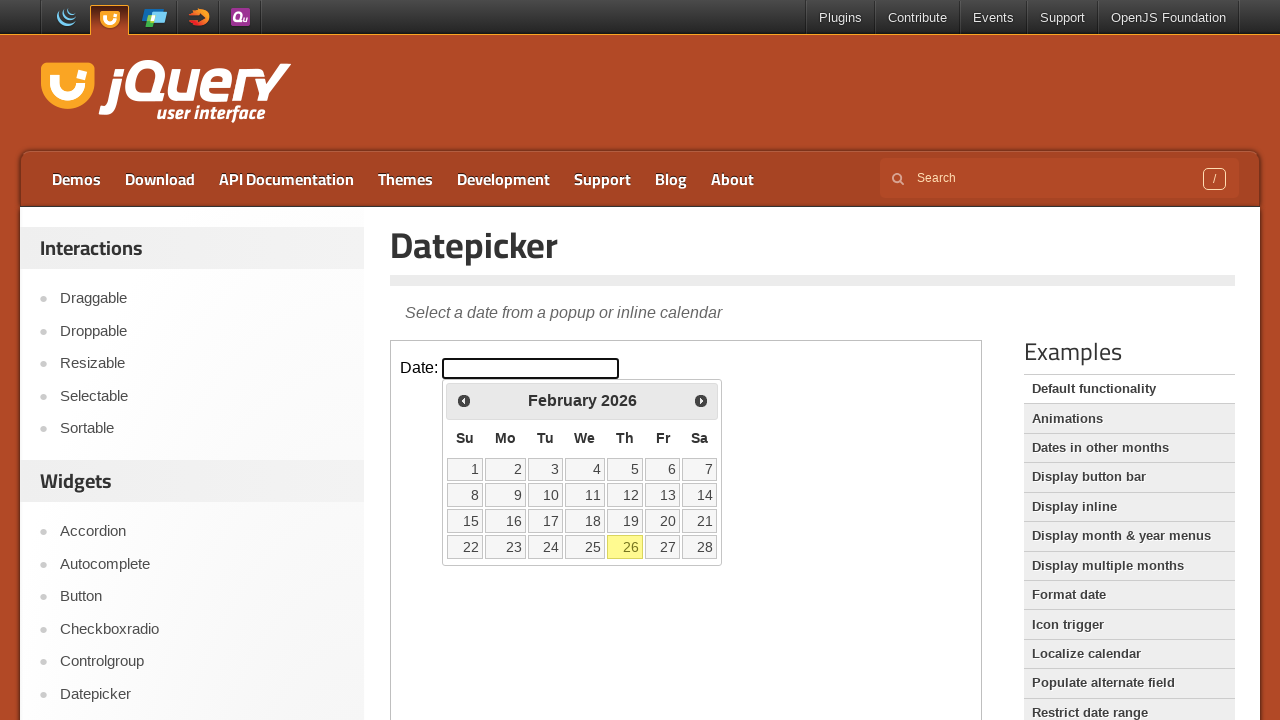

Clicked next month arrow to navigate forward at (701, 400) on iframe >> nth=0 >> internal:control=enter-frame >> span.ui-icon.ui-icon-circle-t
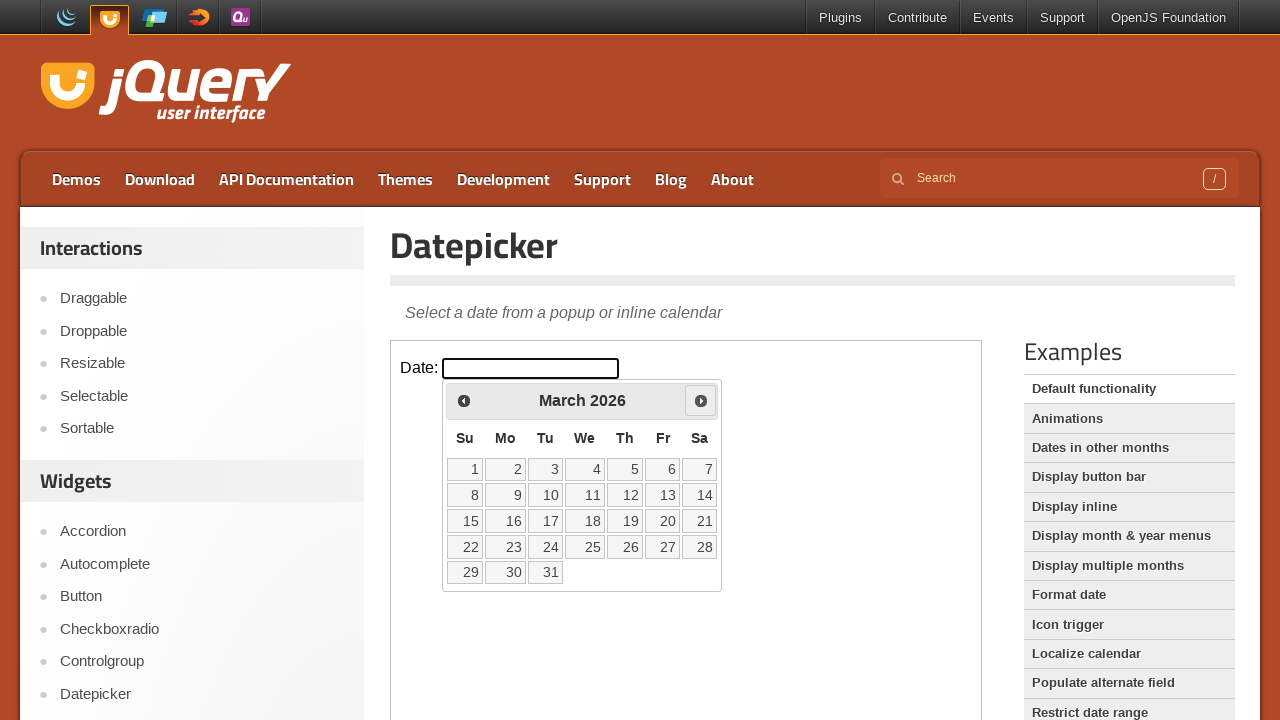

Retrieved current month: March
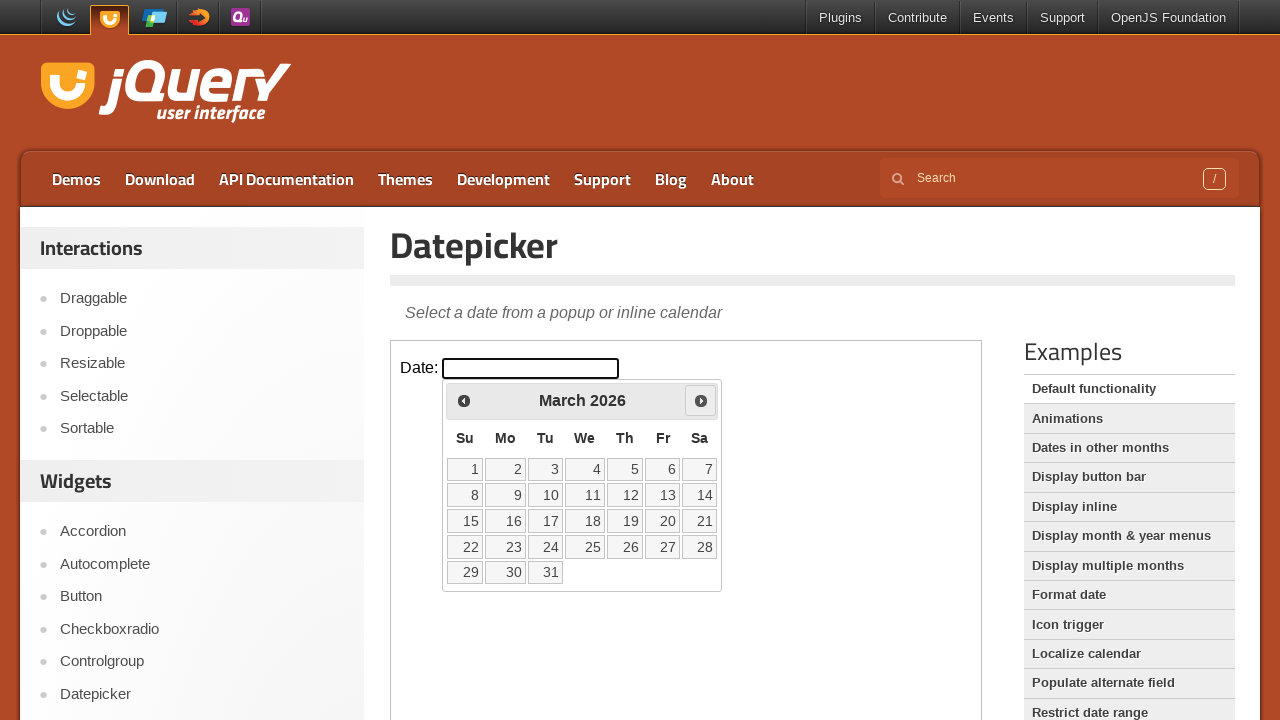

Retrieved current year: 2026
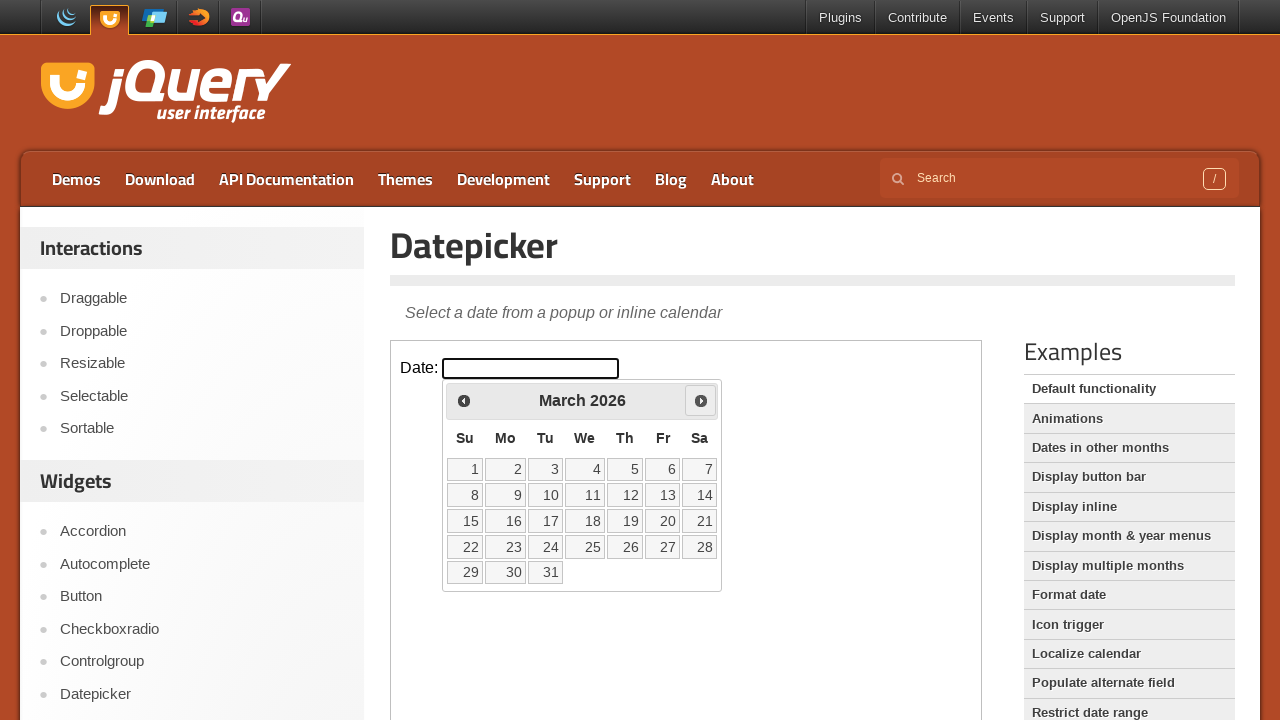

Reached target date March 2026
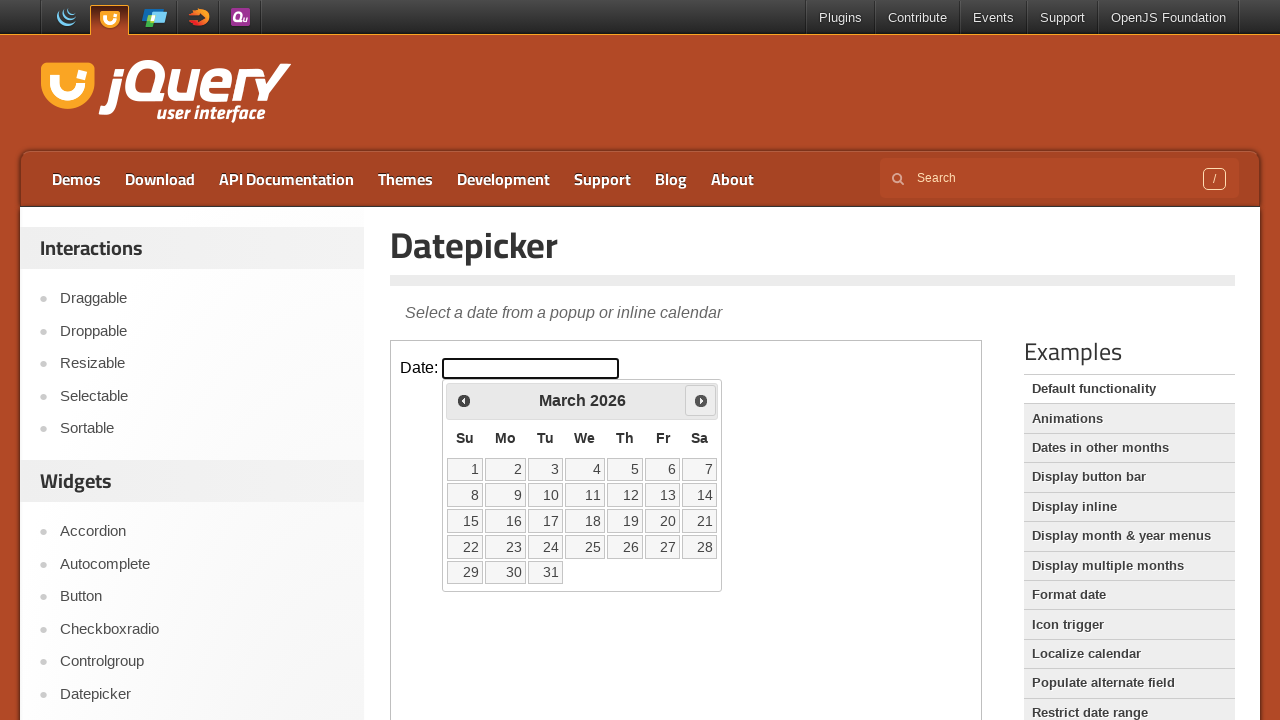

Selected day 31 from the calendar at (545, 572) on iframe >> nth=0 >> internal:control=enter-frame >> a[data-date='31']
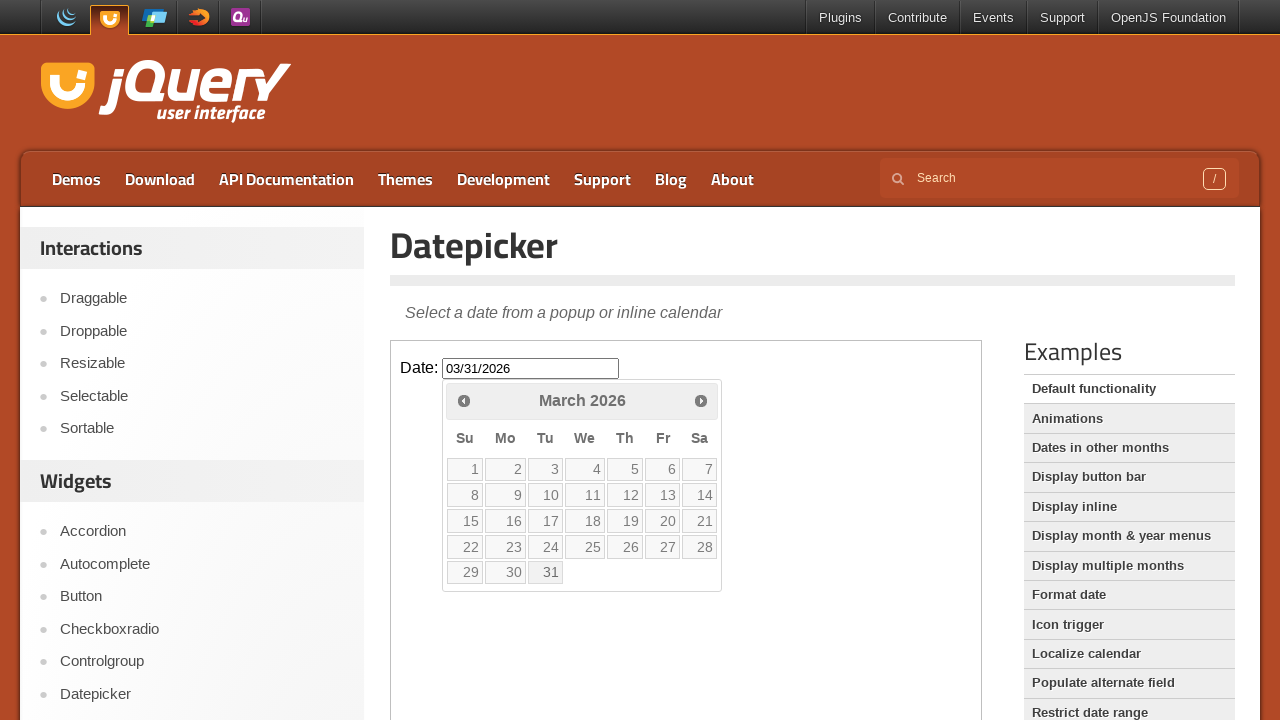

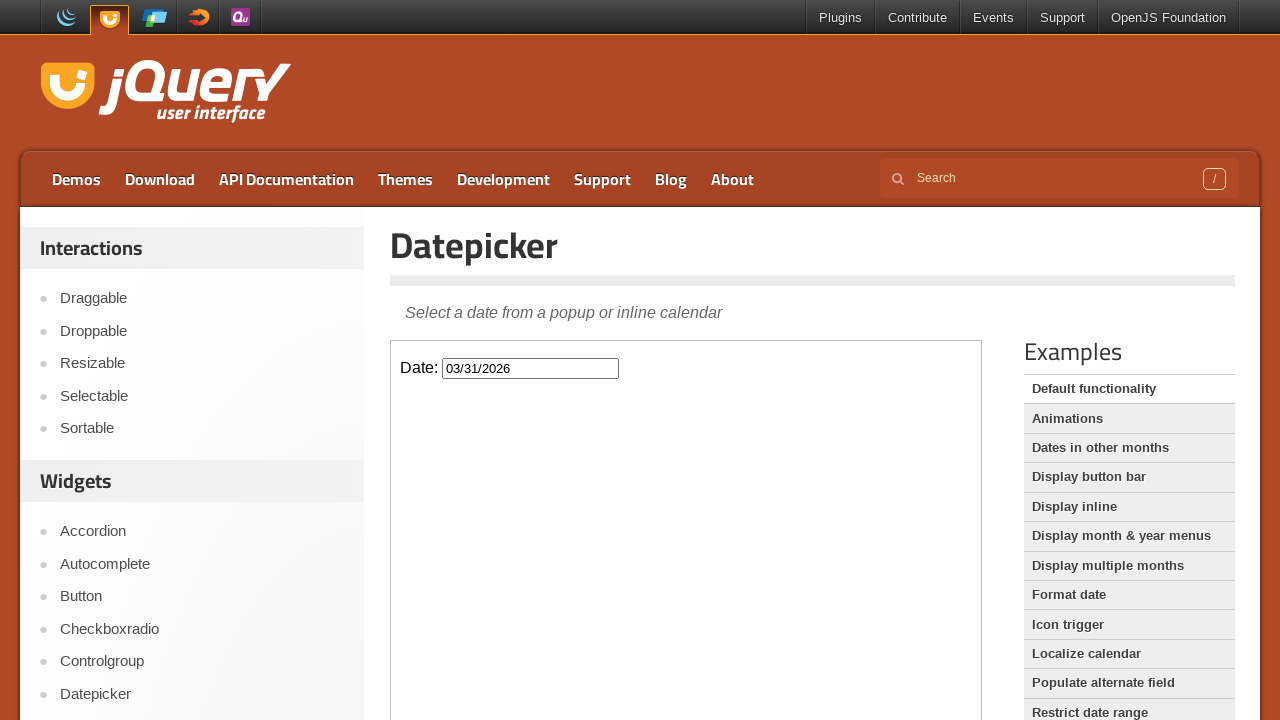